Verifies that the University of Latvia homepage has the correct page title

Starting URL: https://www.lu.lv/

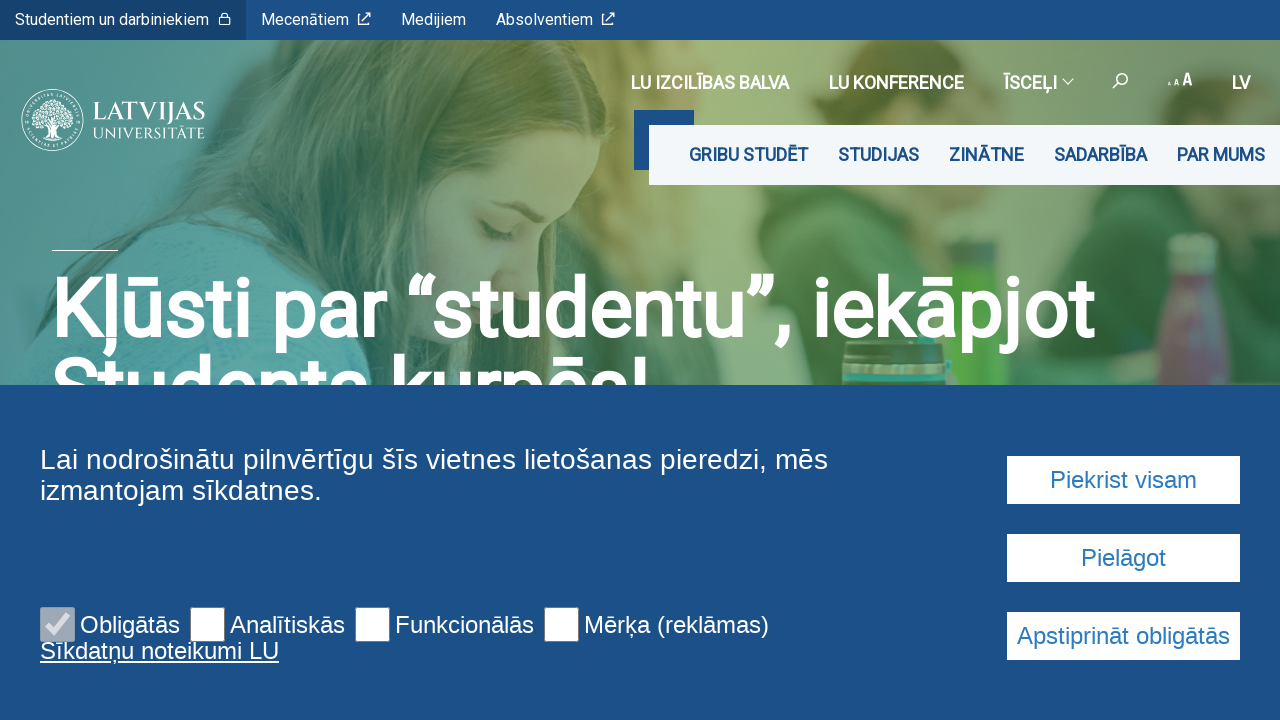

Waited for page to reach domcontentloaded state
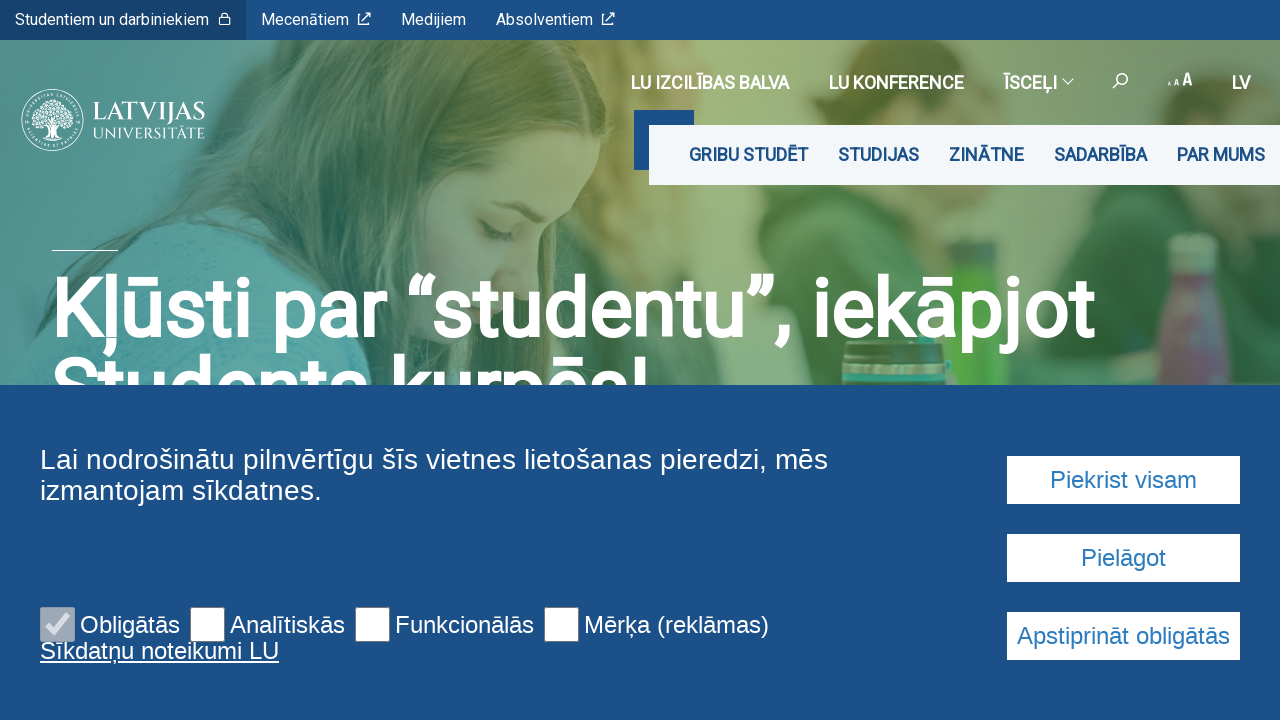

Retrieved page title
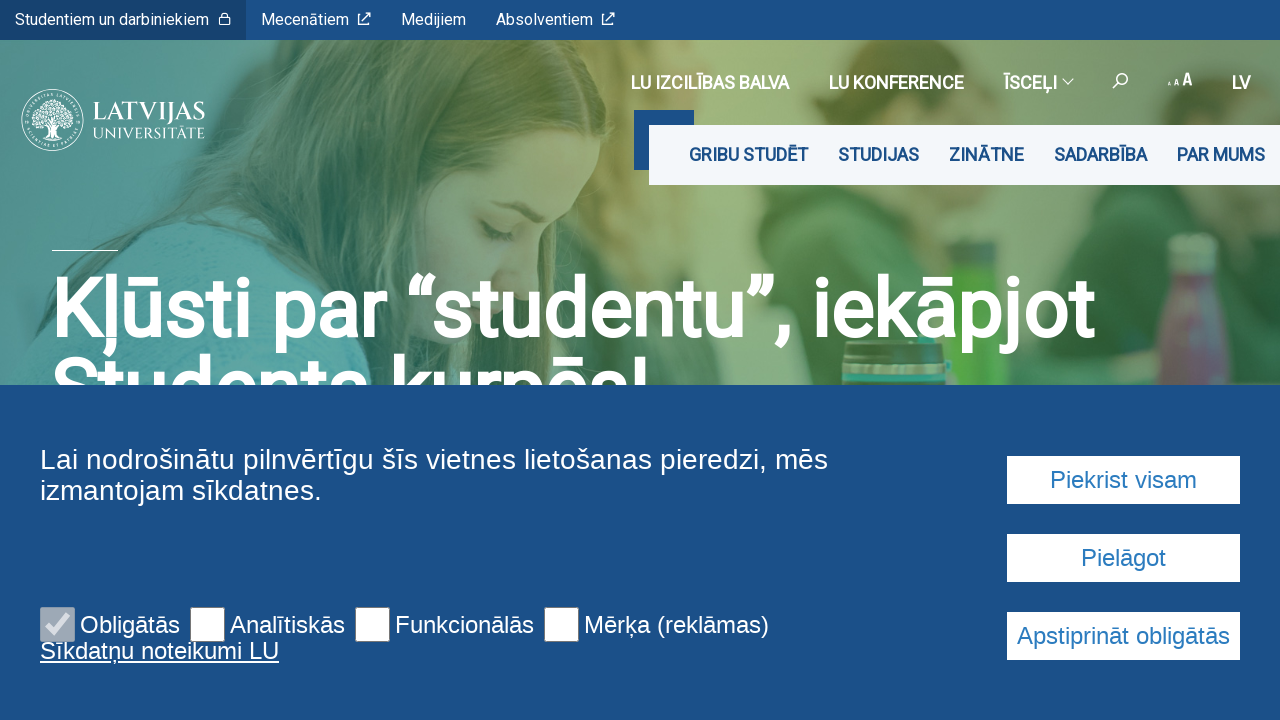

Verified page title is 'Latvijas Universitāte'
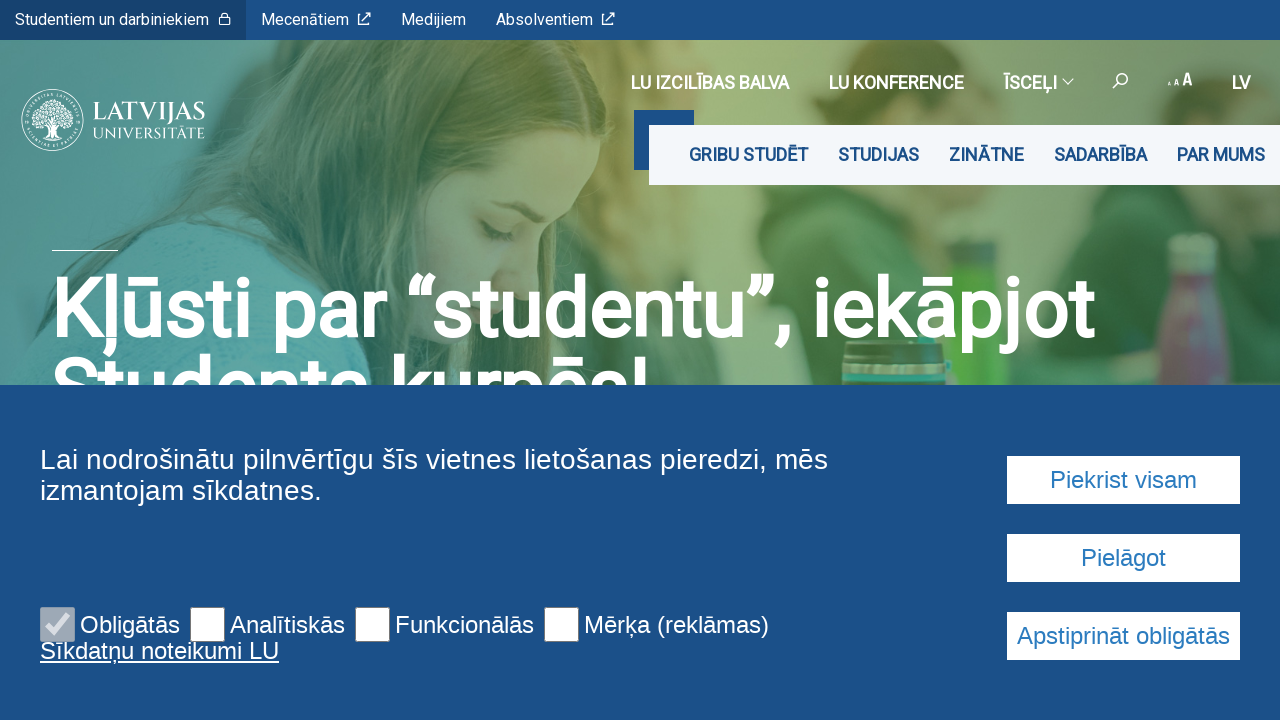

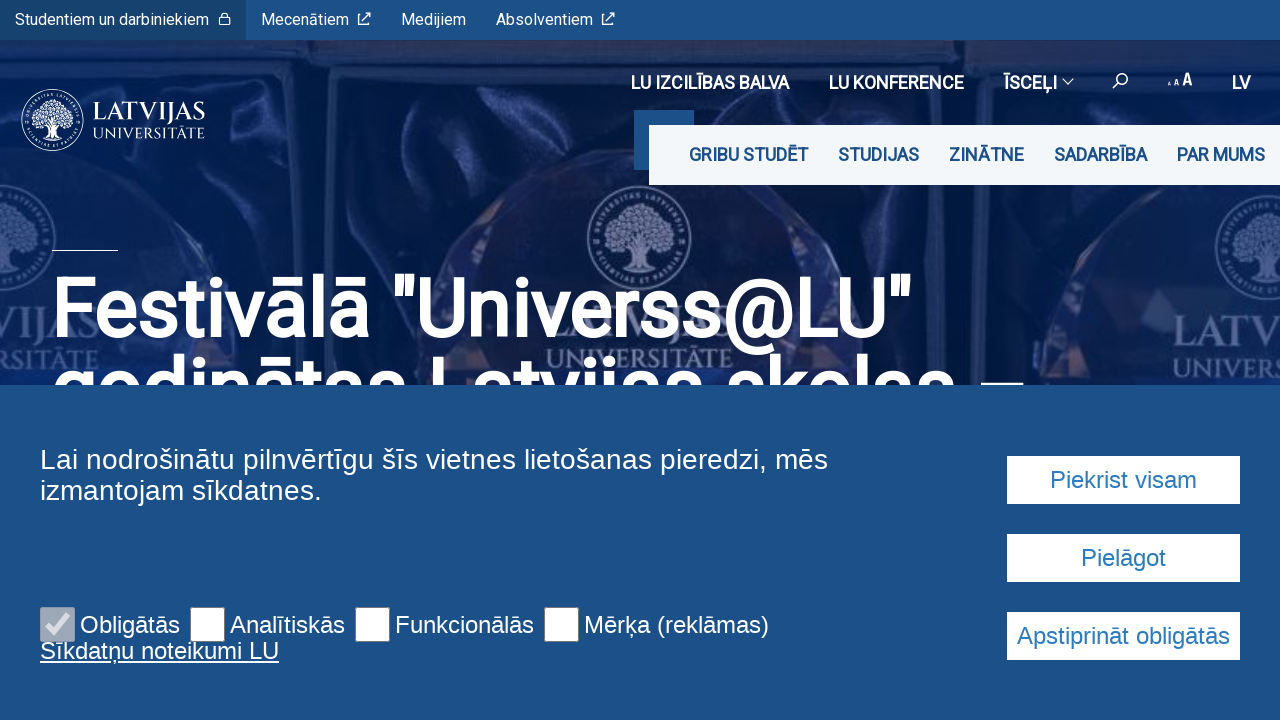